Tests that Clear completed button is hidden when no items are completed

Starting URL: https://demo.playwright.dev/todomvc

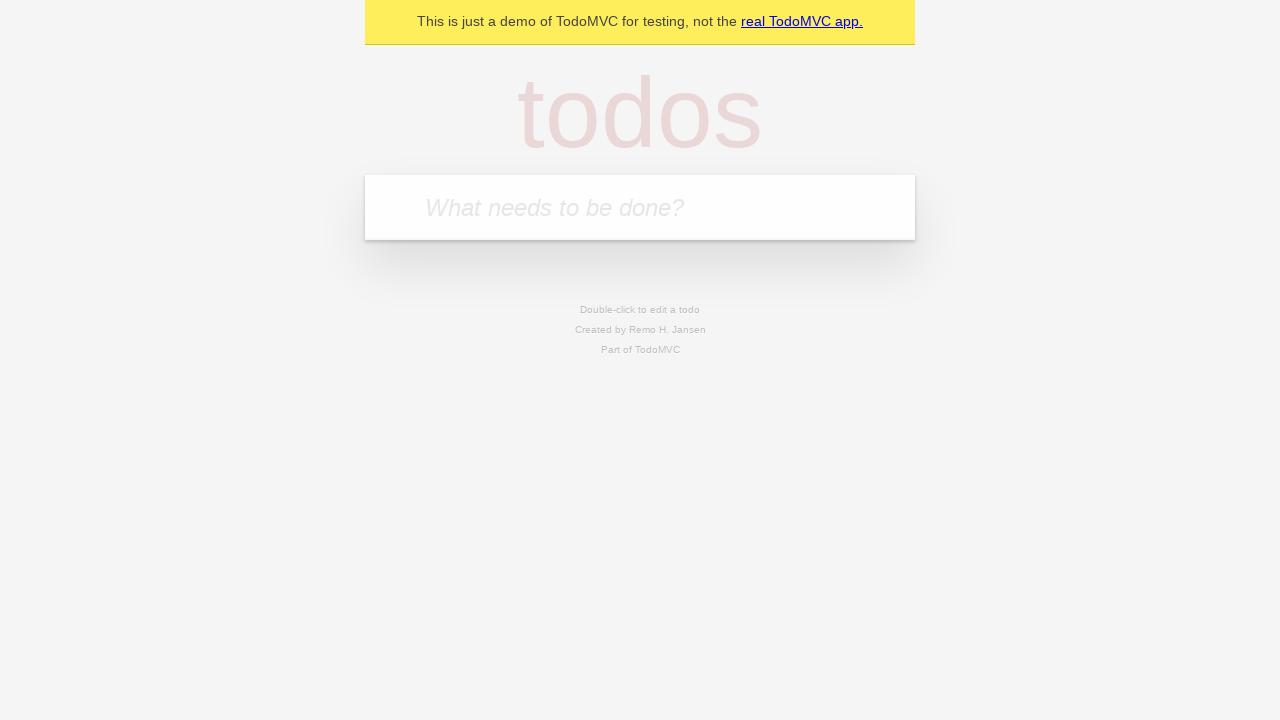

Filled todo input with 'buy some cheese' on internal:attr=[placeholder="What needs to be done?"i]
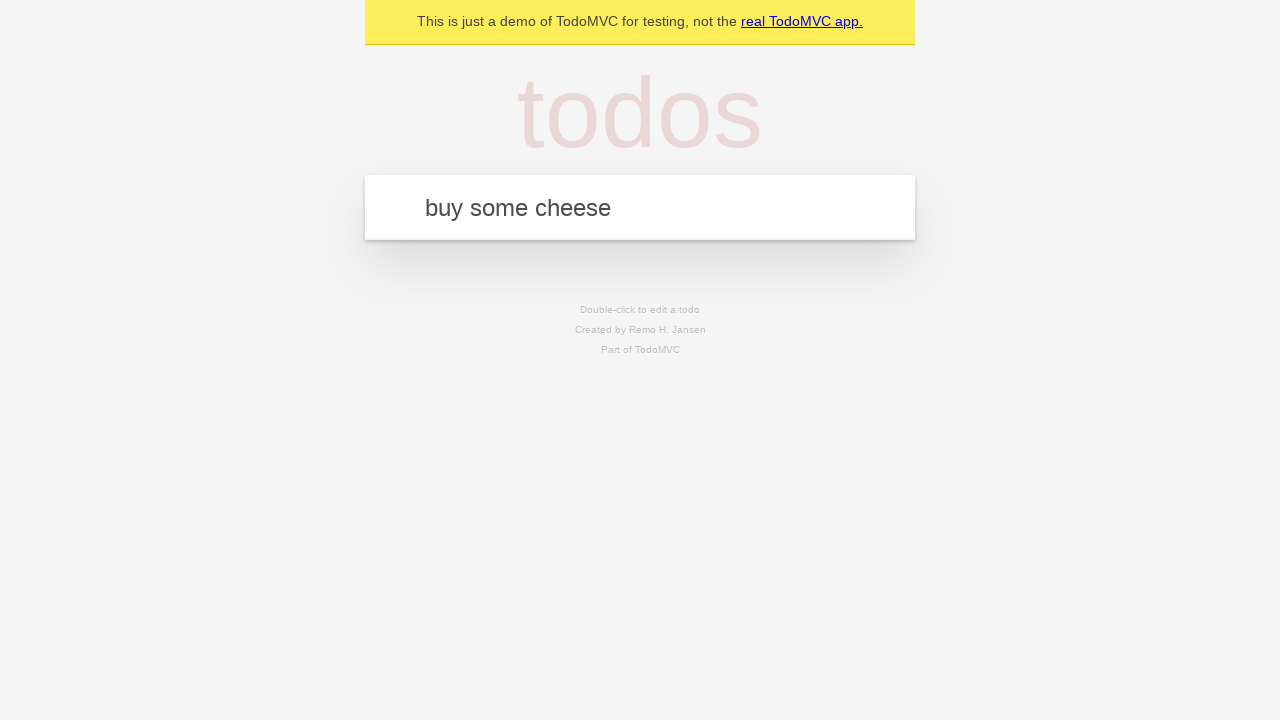

Pressed Enter to add first todo item on internal:attr=[placeholder="What needs to be done?"i]
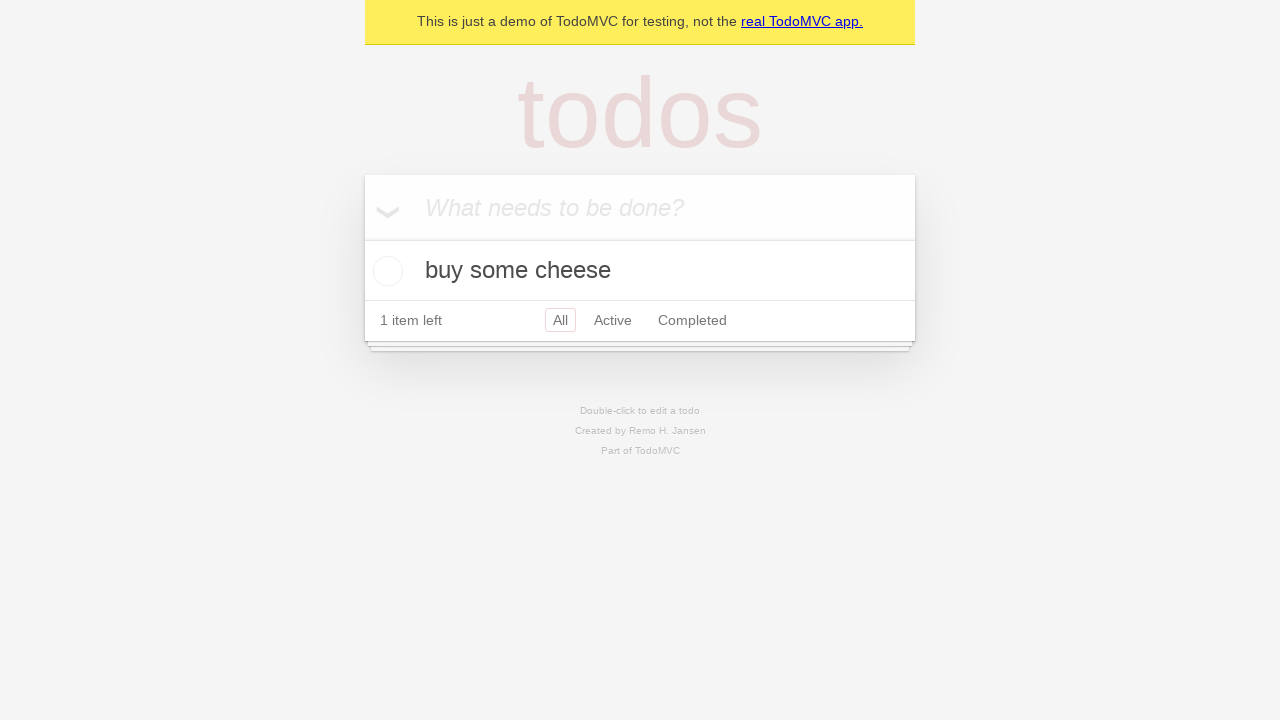

Filled todo input with 'feed the cat' on internal:attr=[placeholder="What needs to be done?"i]
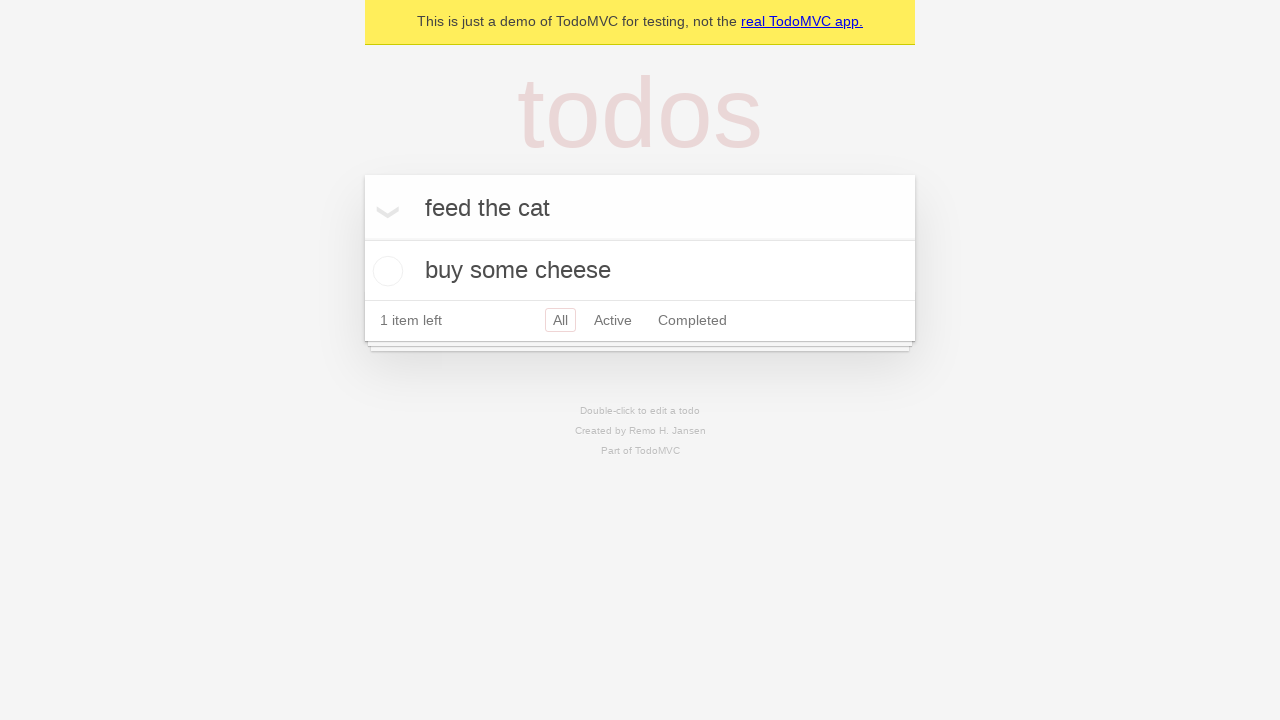

Pressed Enter to add second todo item on internal:attr=[placeholder="What needs to be done?"i]
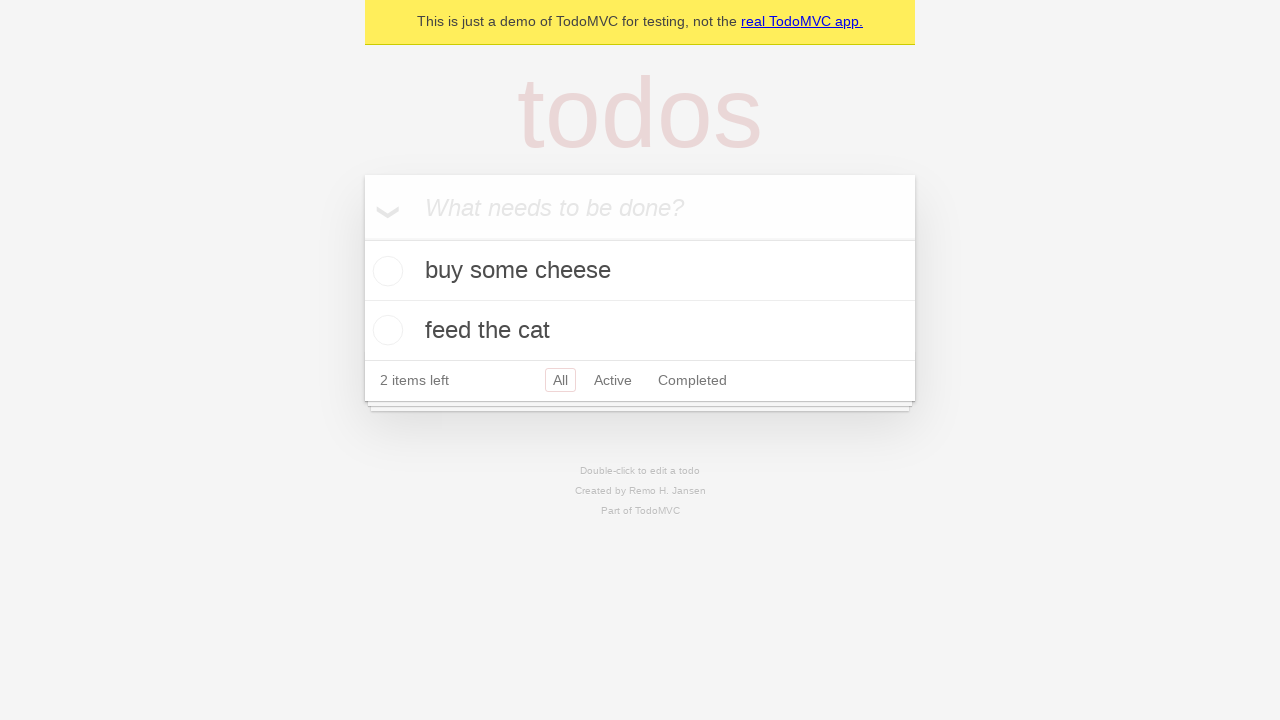

Filled todo input with 'book a doctors appointment' on internal:attr=[placeholder="What needs to be done?"i]
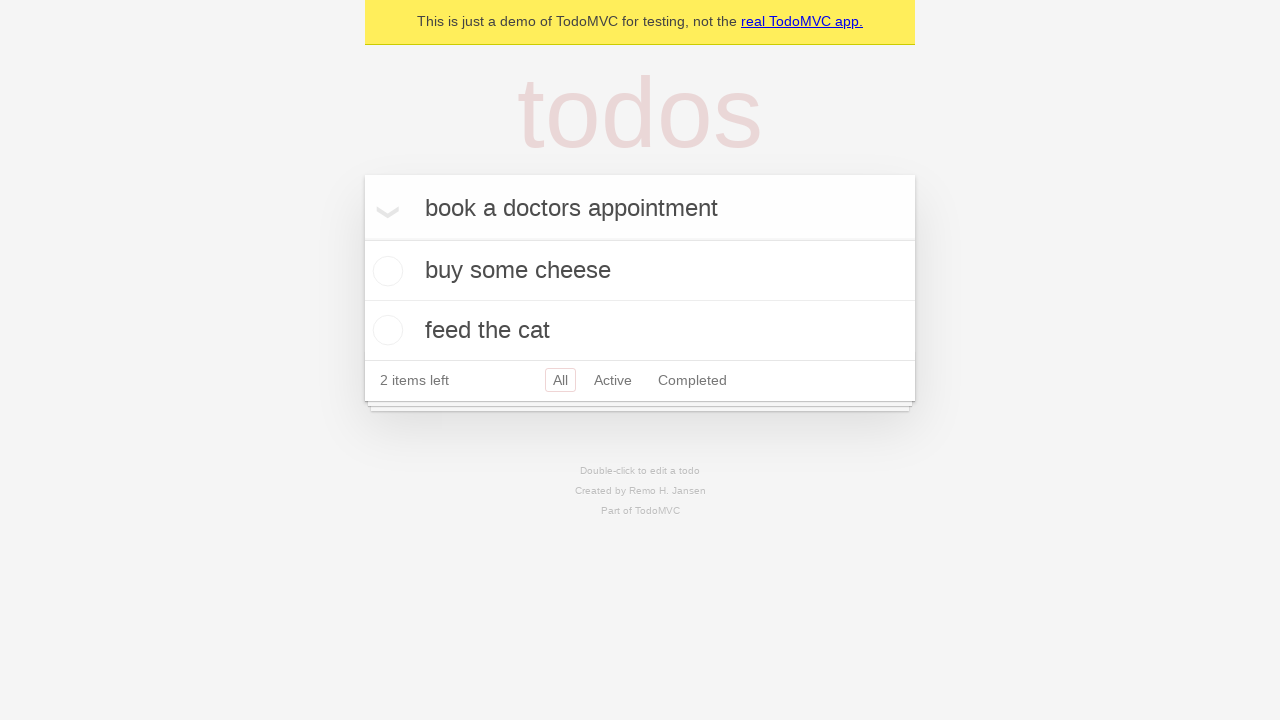

Pressed Enter to add third todo item on internal:attr=[placeholder="What needs to be done?"i]
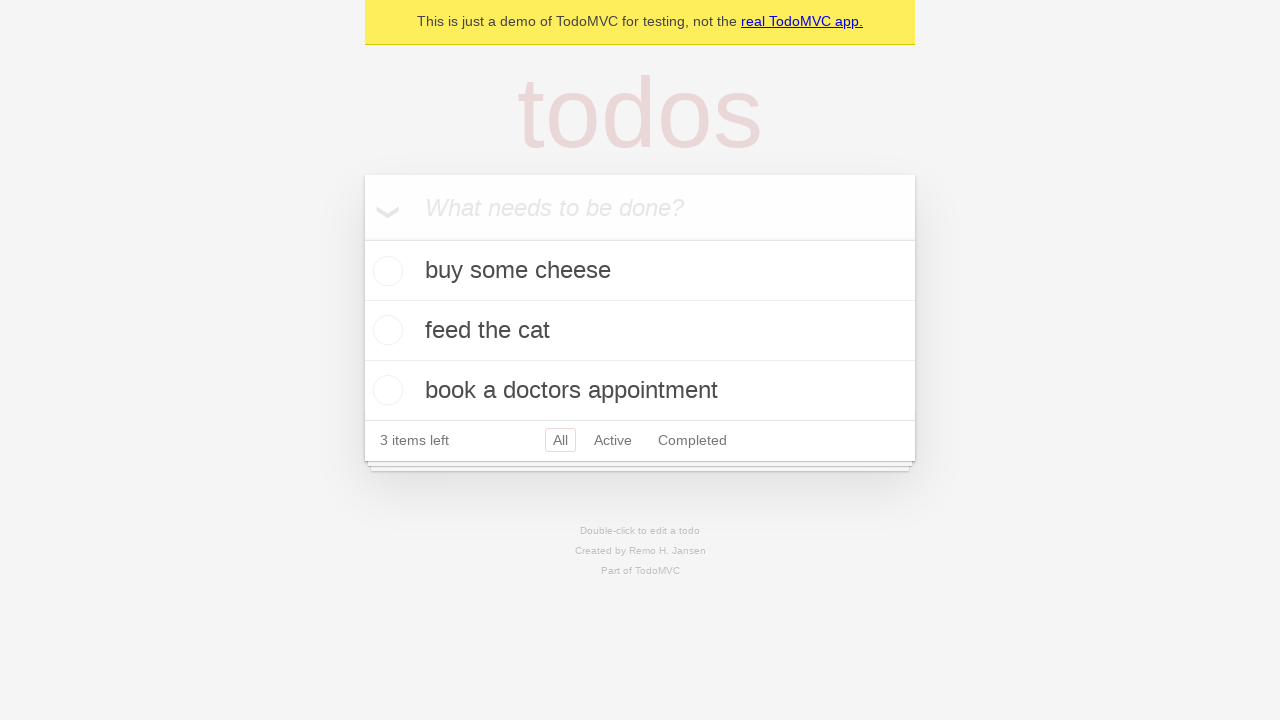

Checked the first todo item as completed at (385, 271) on .todo-list li .toggle >> nth=0
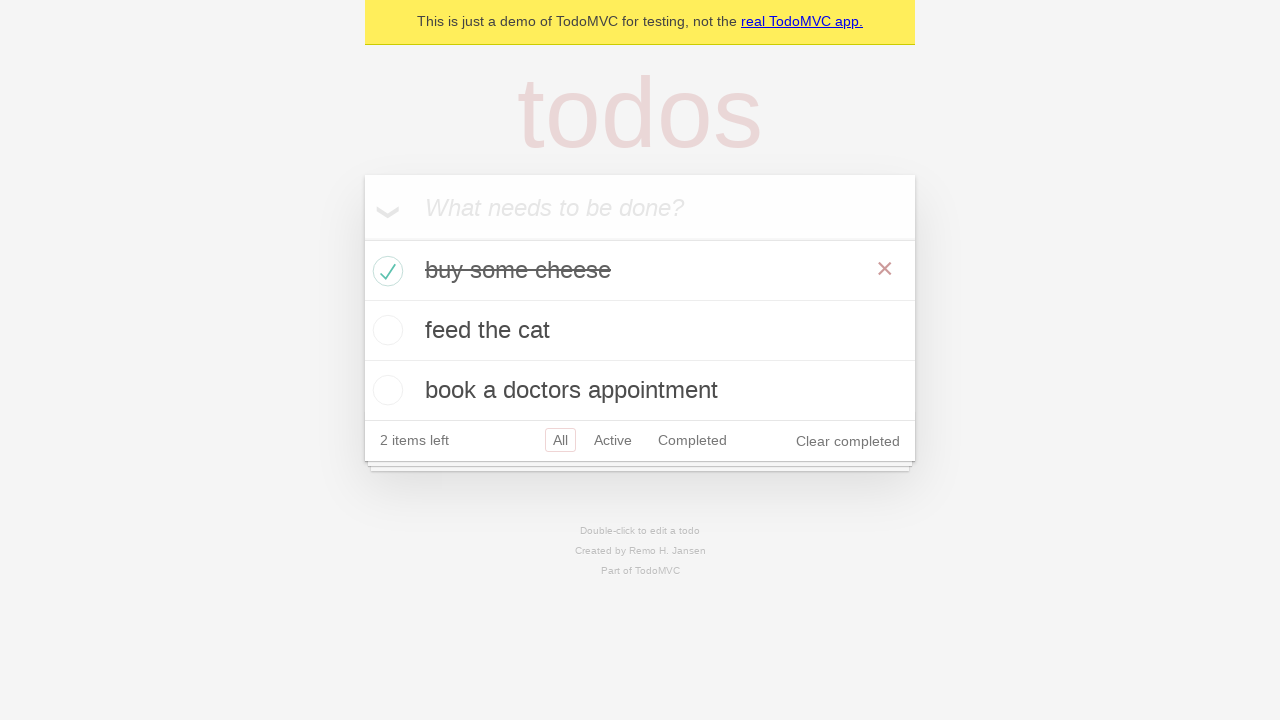

Clicked 'Clear completed' button to remove completed item at (848, 441) on internal:role=button[name="Clear completed"i]
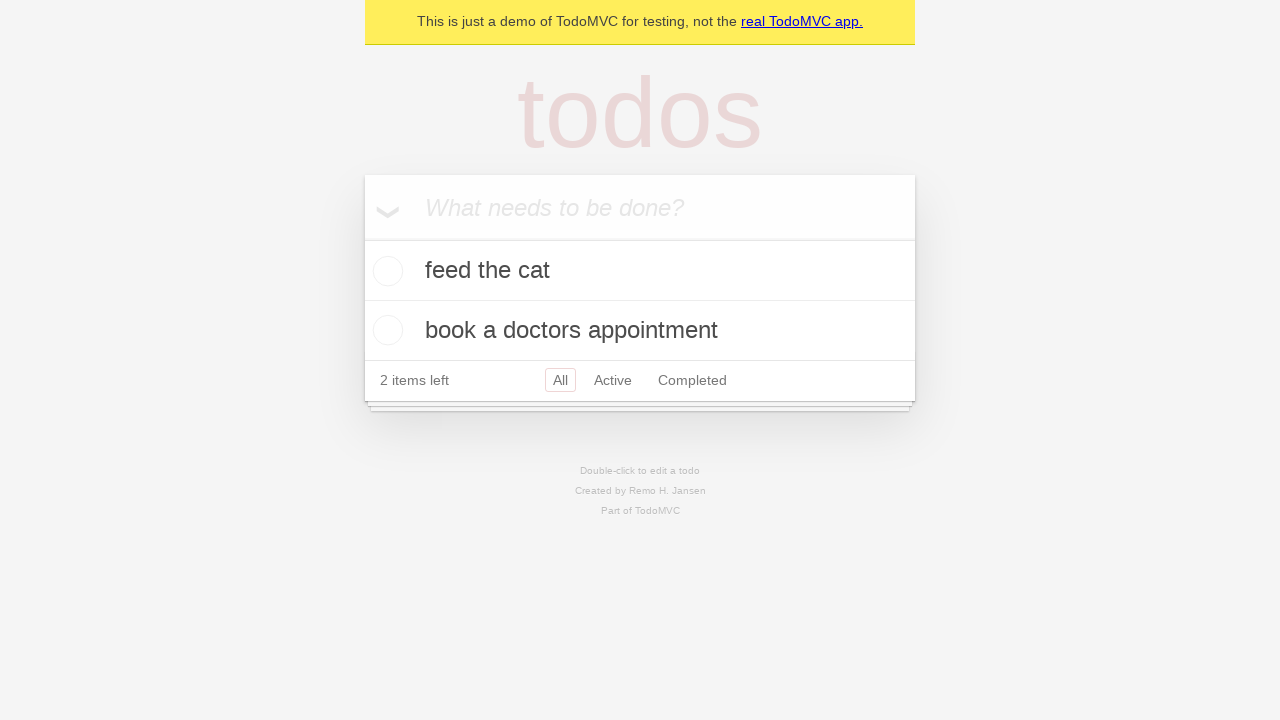

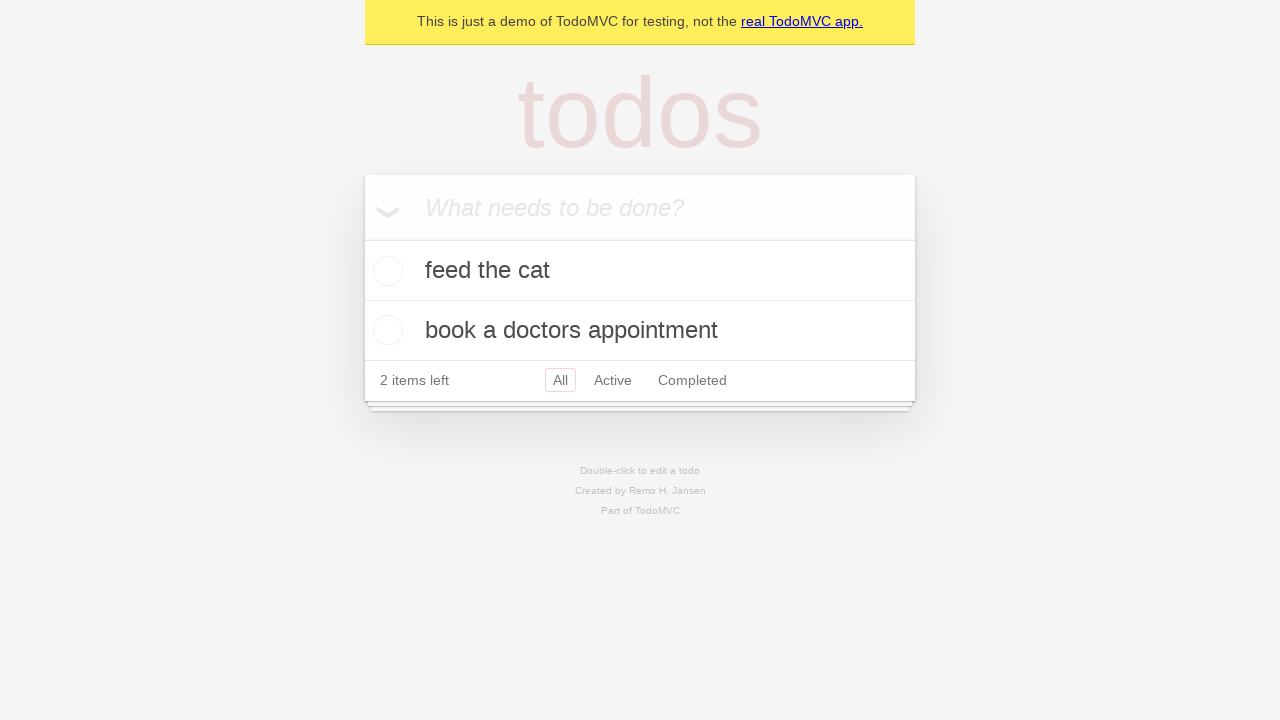